Tests handling a JavaScript alert dialog by clicking a link to trigger the alert, then accepting it

Starting URL: https://www.selenium.dev/documentation/webdriver/js_alerts_prompts_and_confirmations/

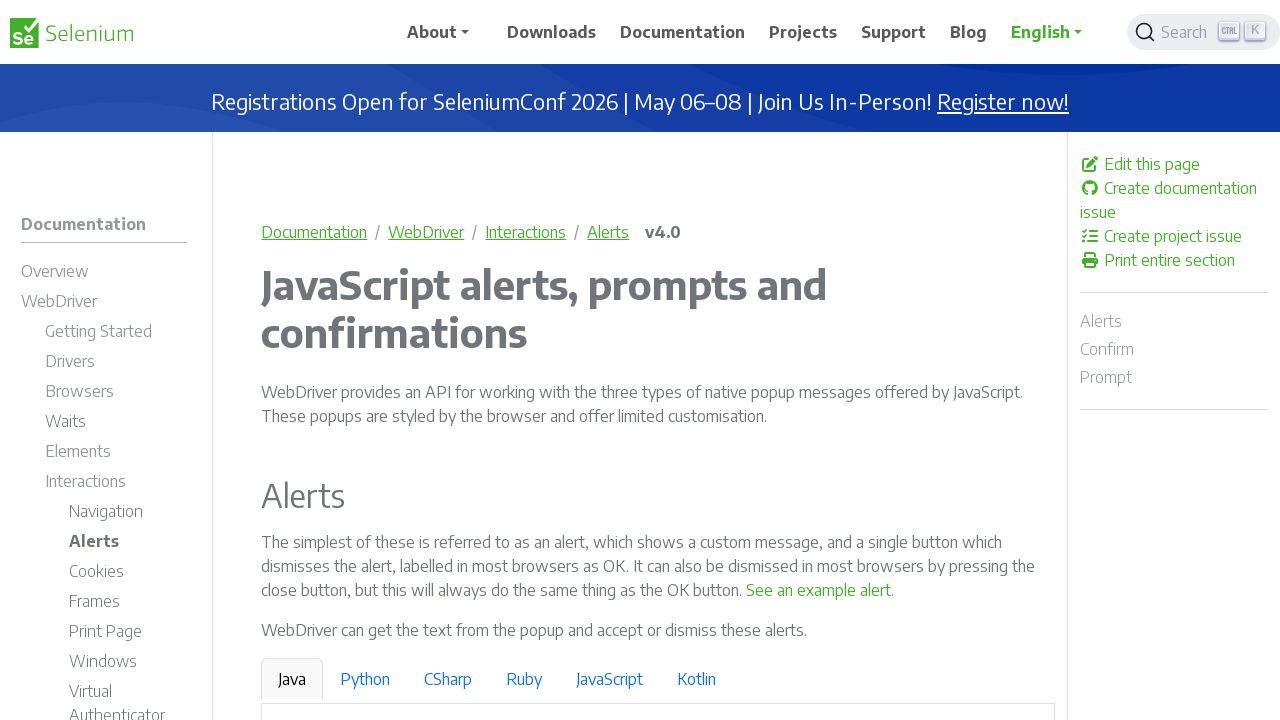

Clicked link to trigger JavaScript alert dialog at (819, 590) on a:has-text('See an example alert')
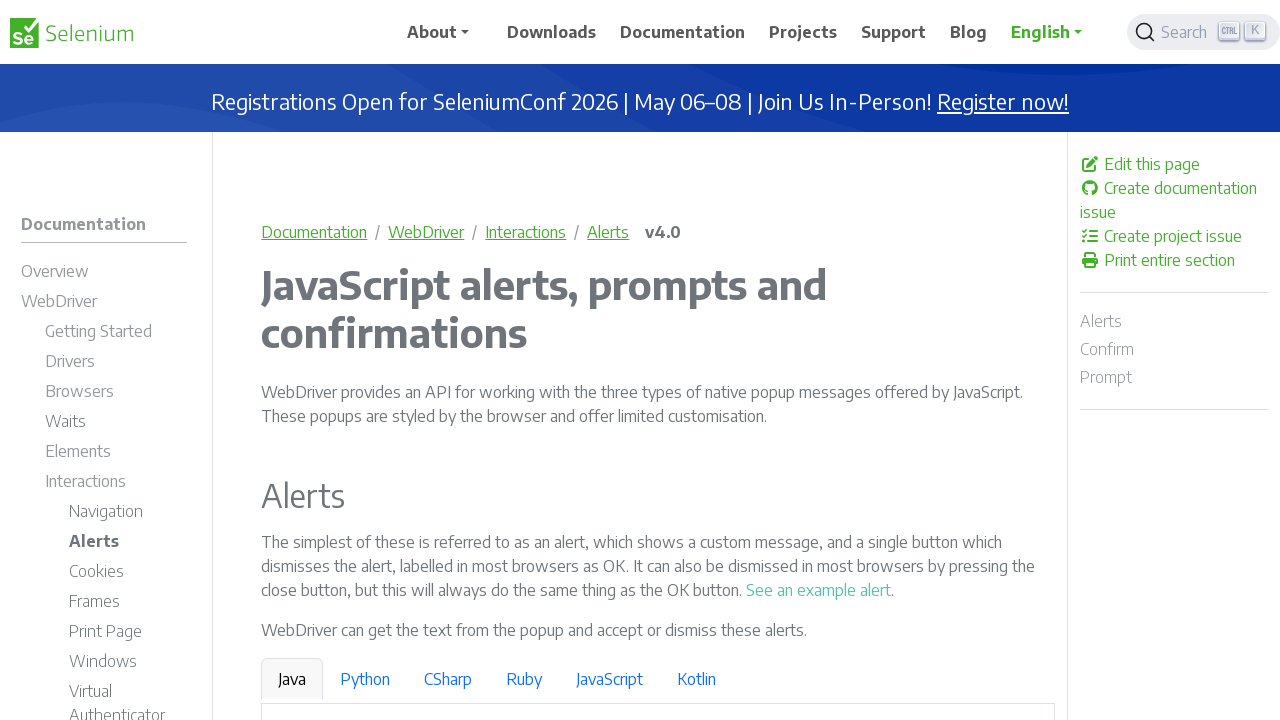

Set up dialog handler to accept alert
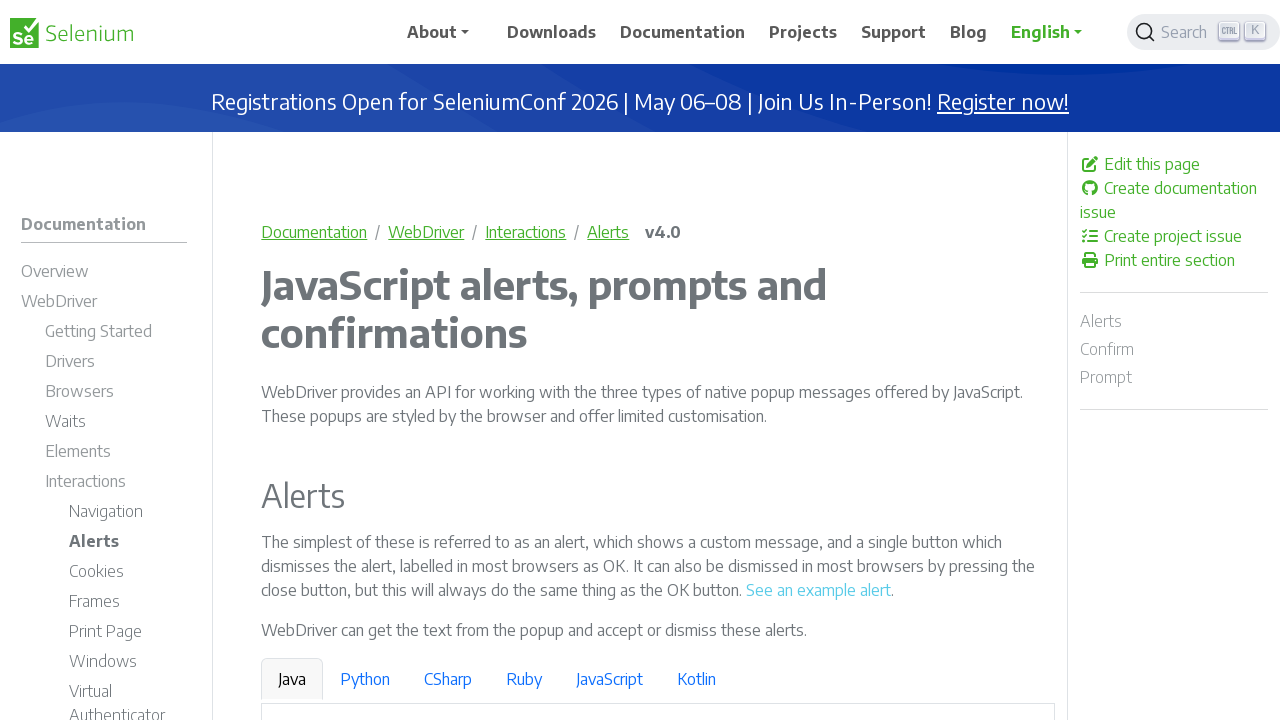

Alert dialog accepted and dismissed
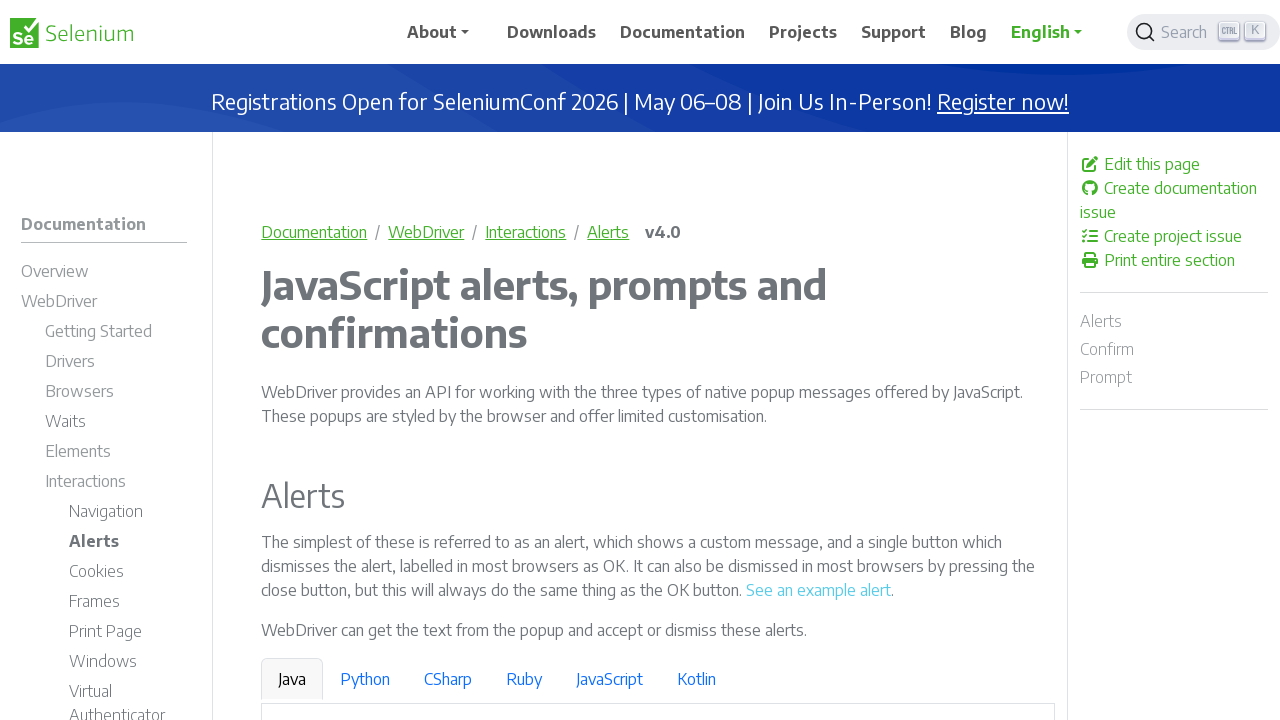

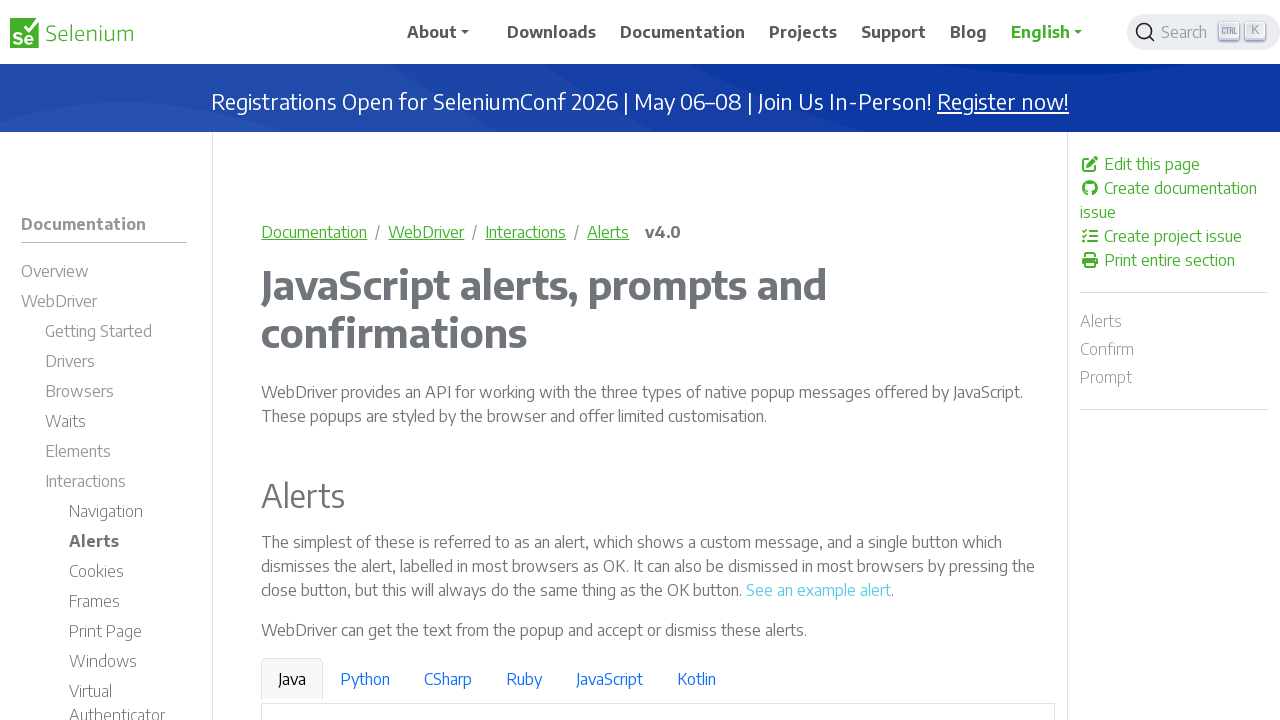